Navigates to the jQuery UI switchClass demo page and maximizes the browser window to verify the page loads correctly.

Starting URL: https://jqueryui.com/switchClass/

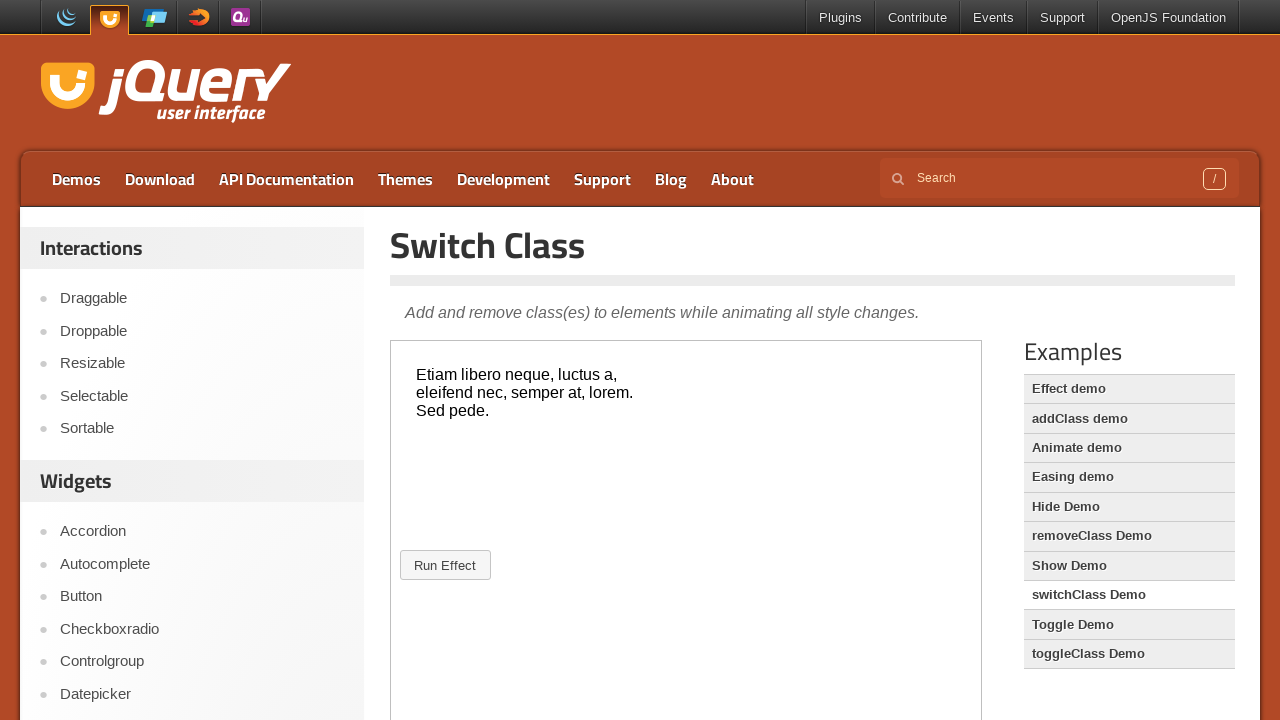

Navigated to jQuery UI switchClass demo page
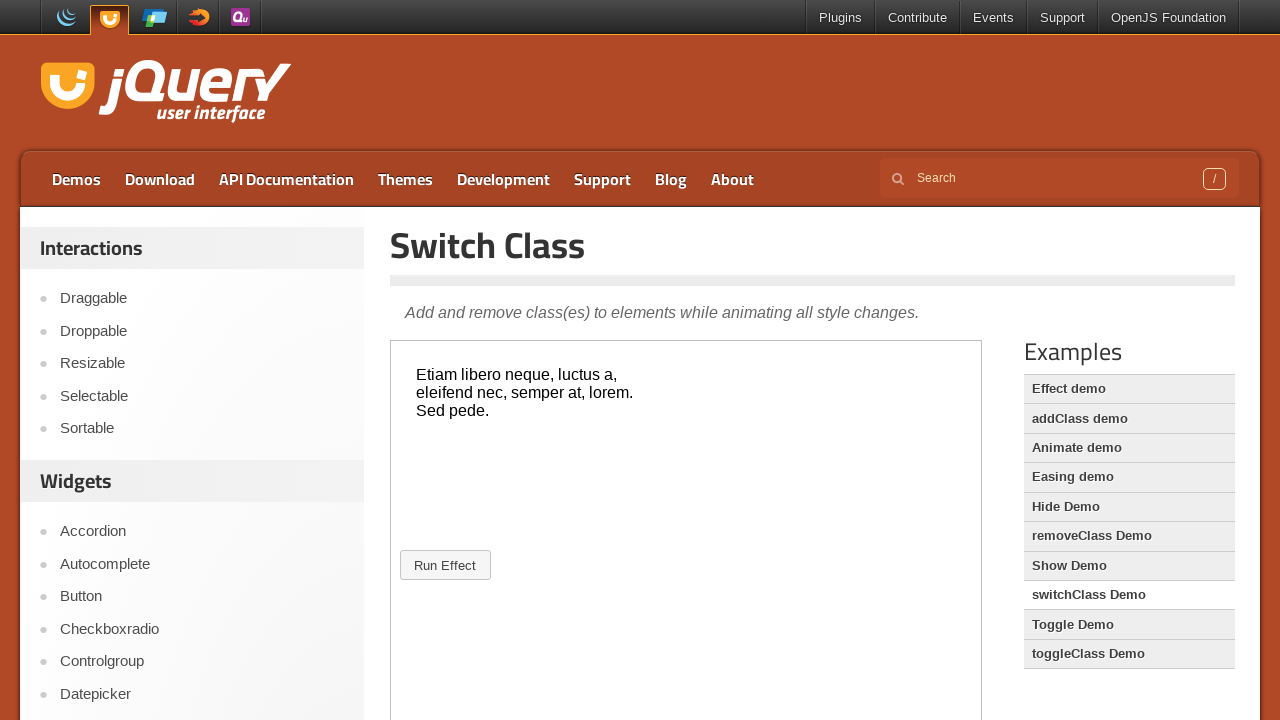

Maximized browser window to 1920x1080
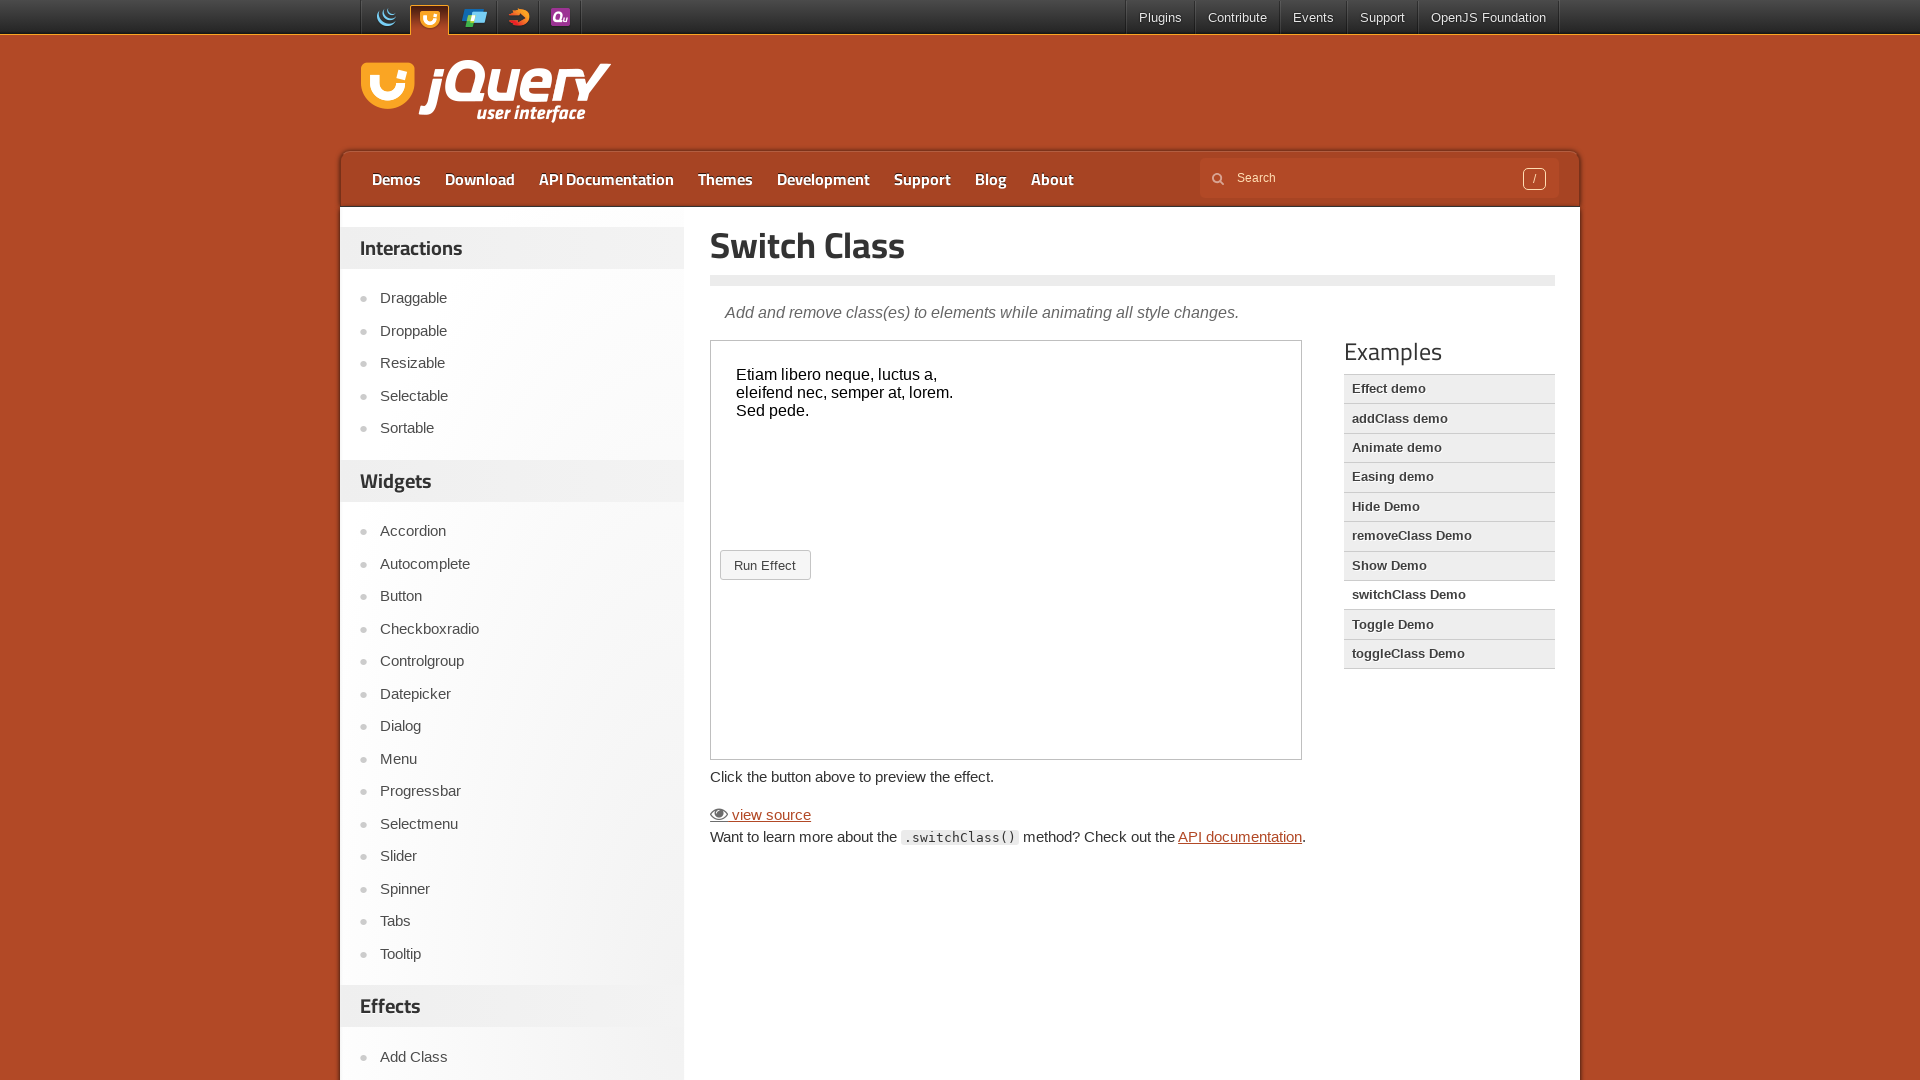

Page content fully loaded - DOM ready
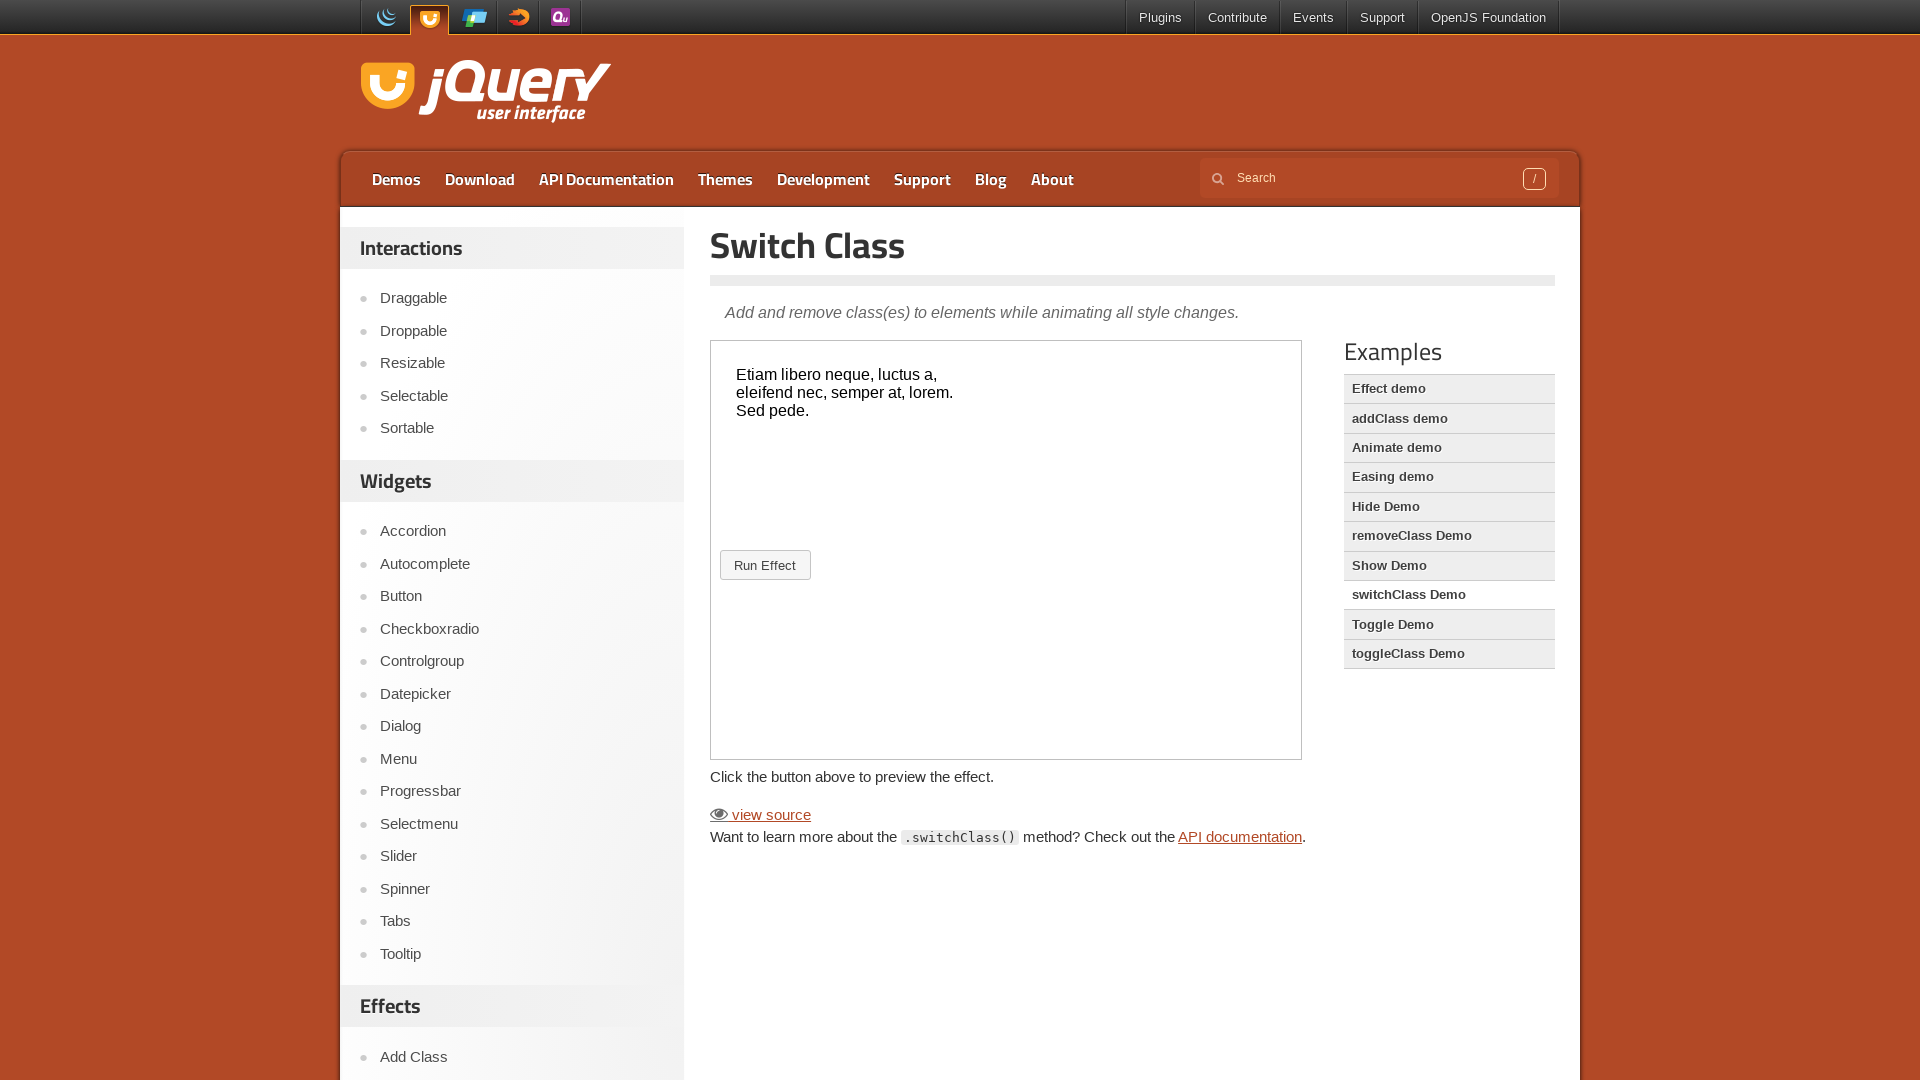

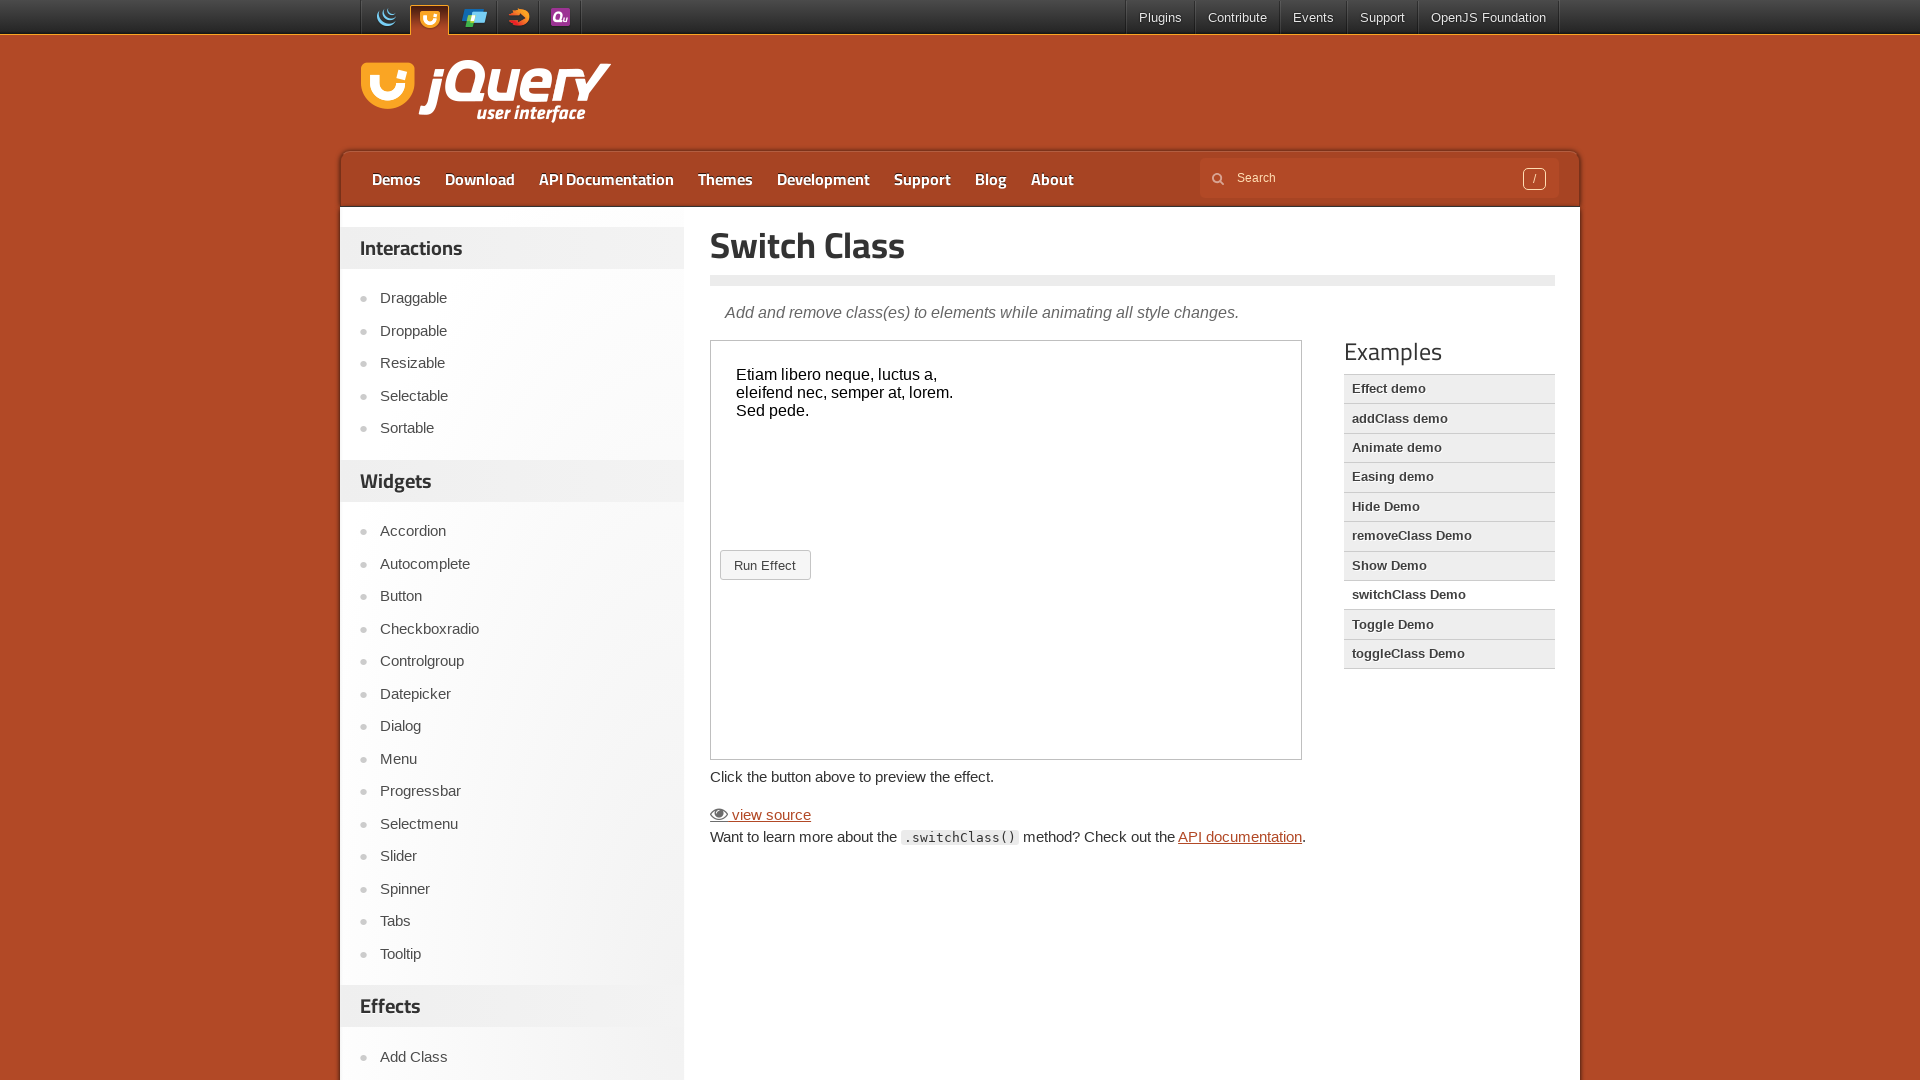